Tests file download functionality by clicking the download button and waiting for the download event to trigger

Starting URL: https://demoqa.com/upload-download

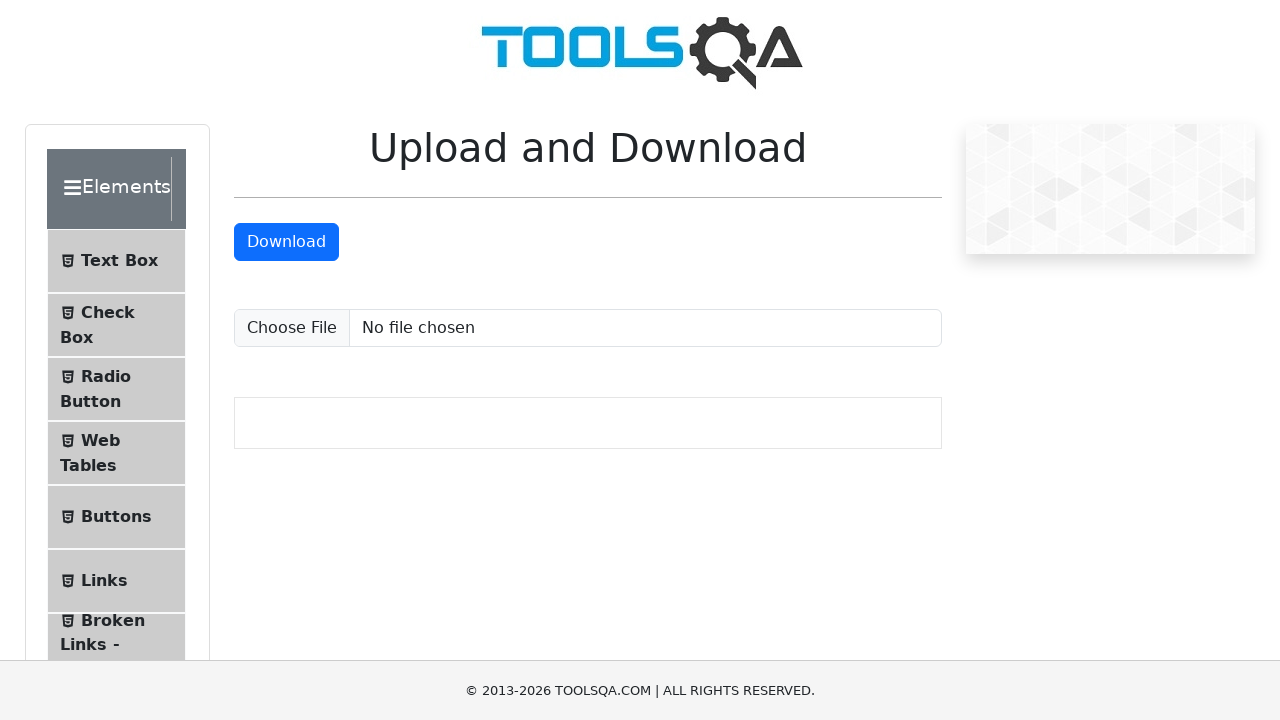

Clicked download button and triggered download event at (286, 242) on #downloadButton
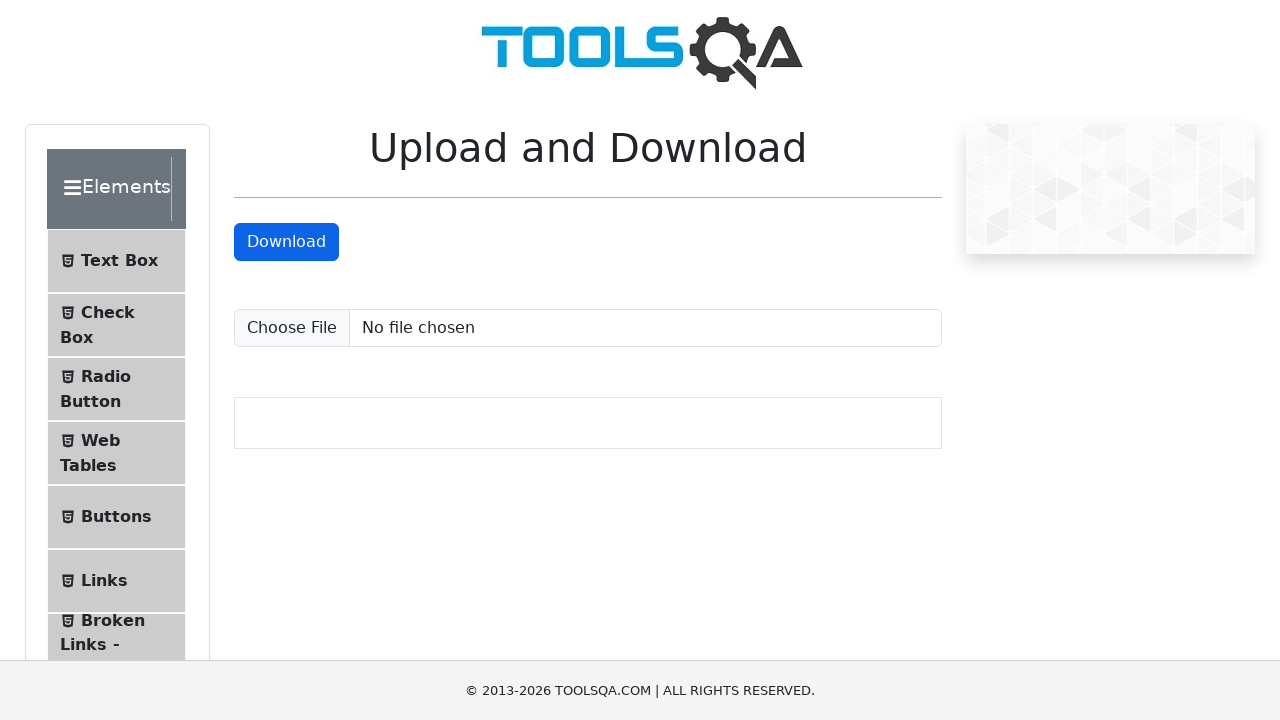

Download event captured and download object retrieved
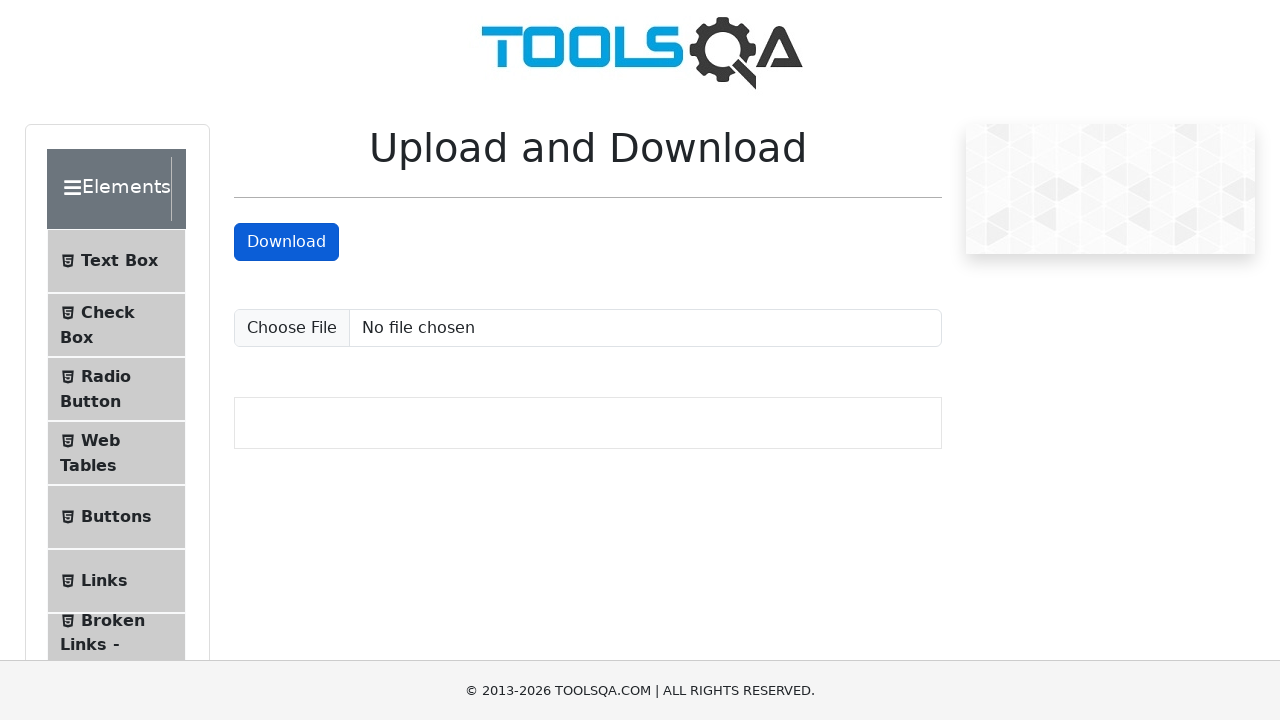

Retrieved suggested filename: sampleFile.jpeg
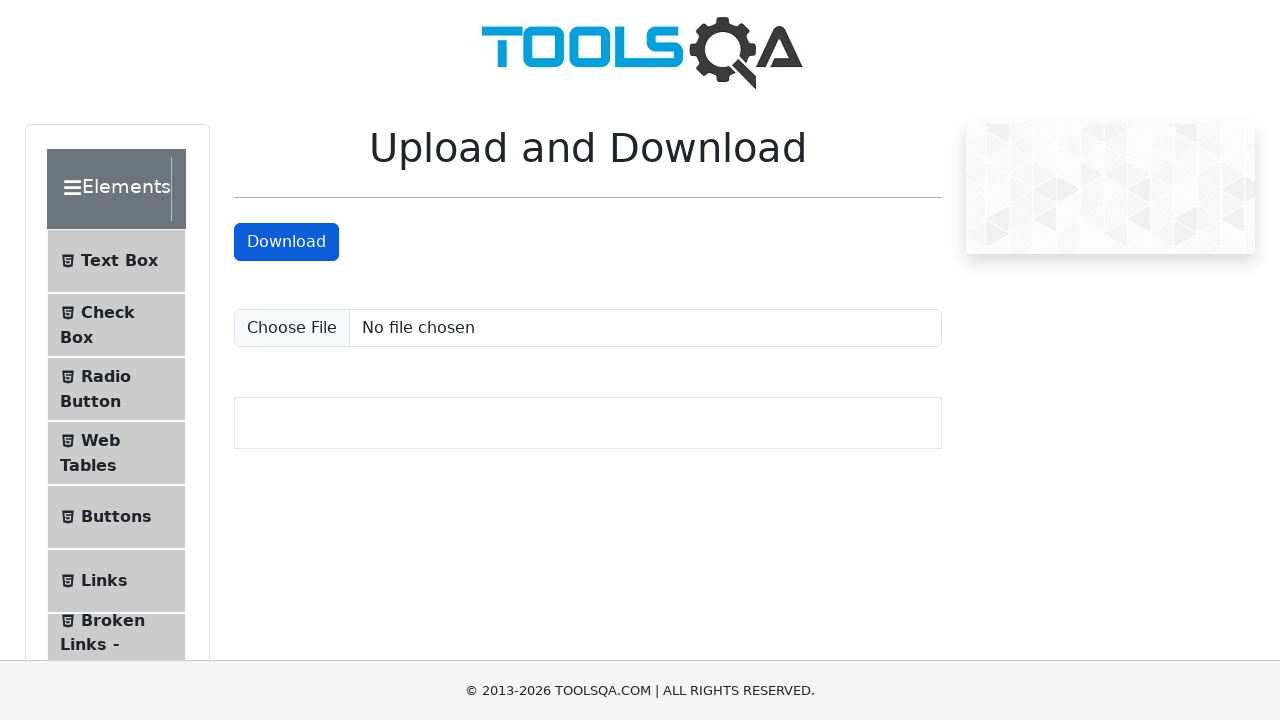

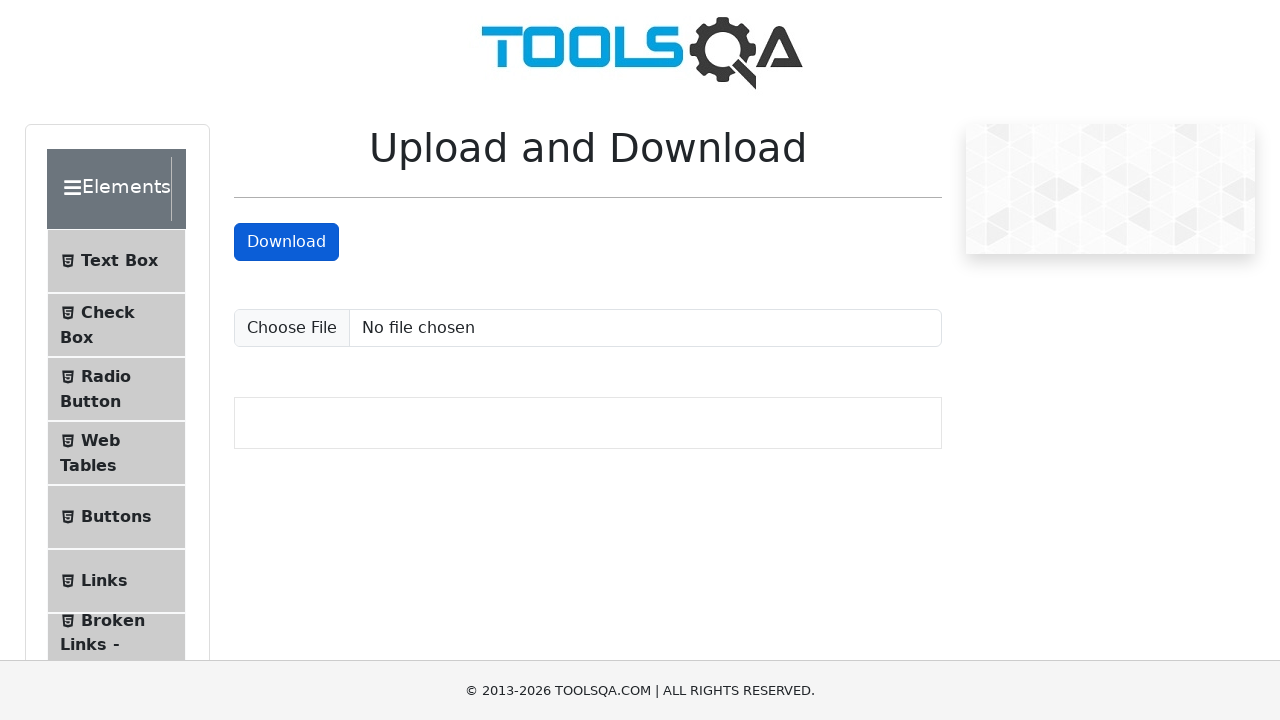